Hovers over the Mouse Hover button and clicks on the Reload option from the dropdown menu

Starting URL: https://www.rahulshettyacademy.com/AutomationPractice/

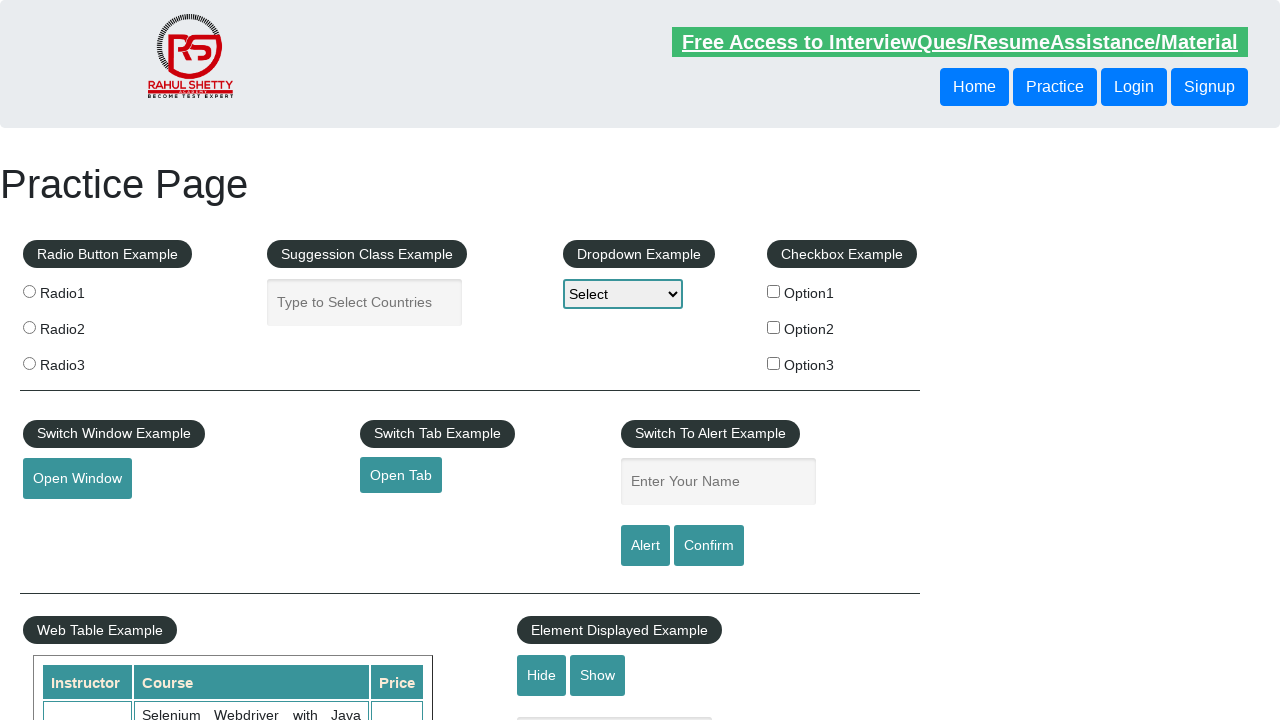

Navigated to Rahul Shetty Academy Automation Practice page
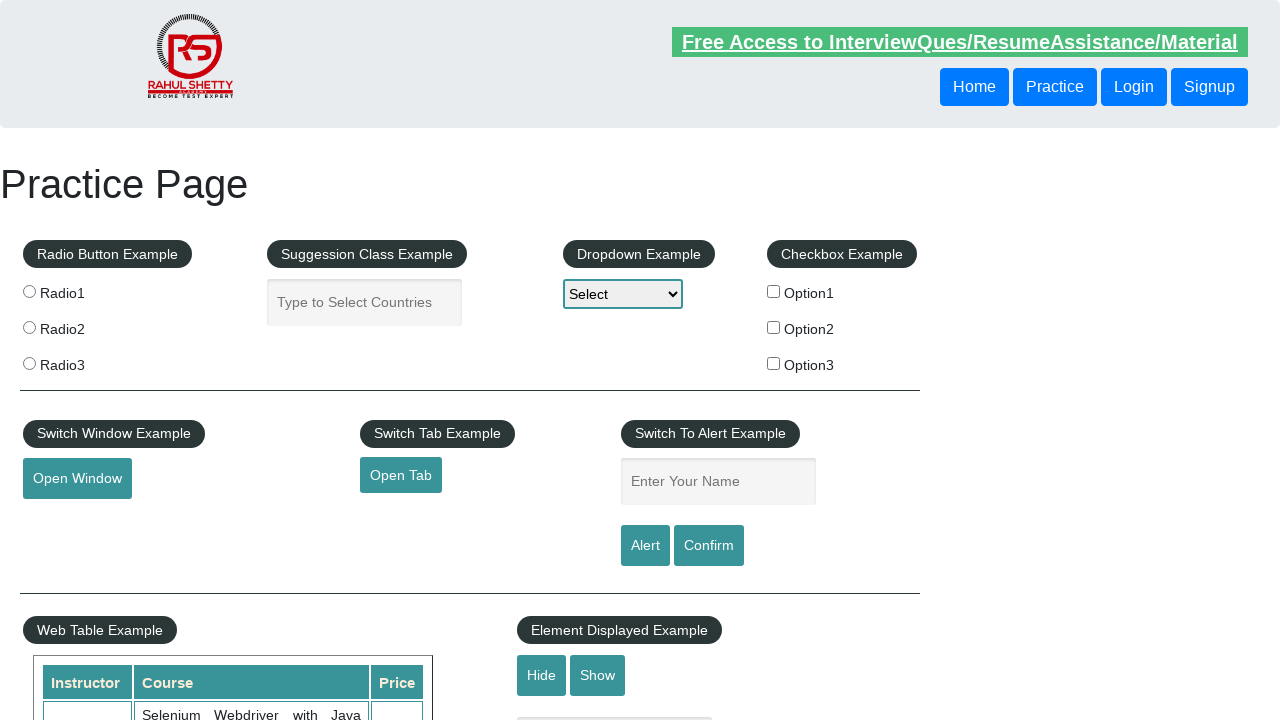

Hovered over the Mouse Hover button at (83, 361) on #mousehover
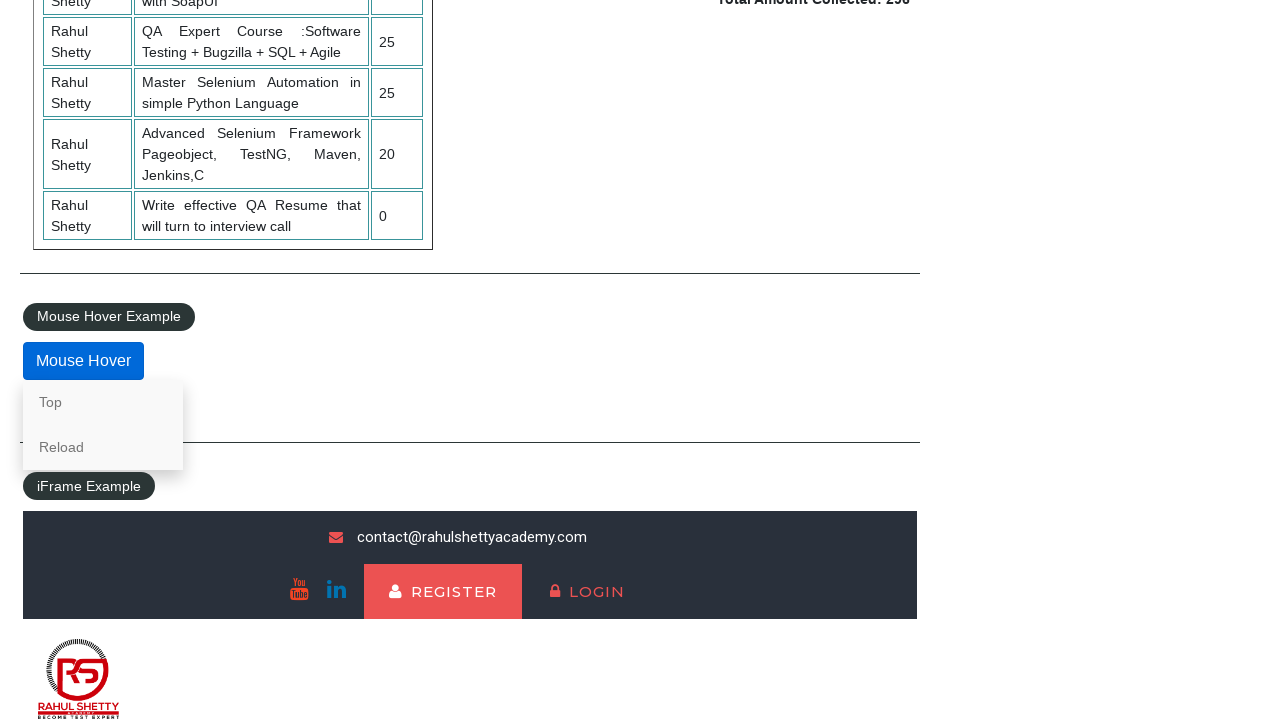

Dropdown menu appeared with Reload option
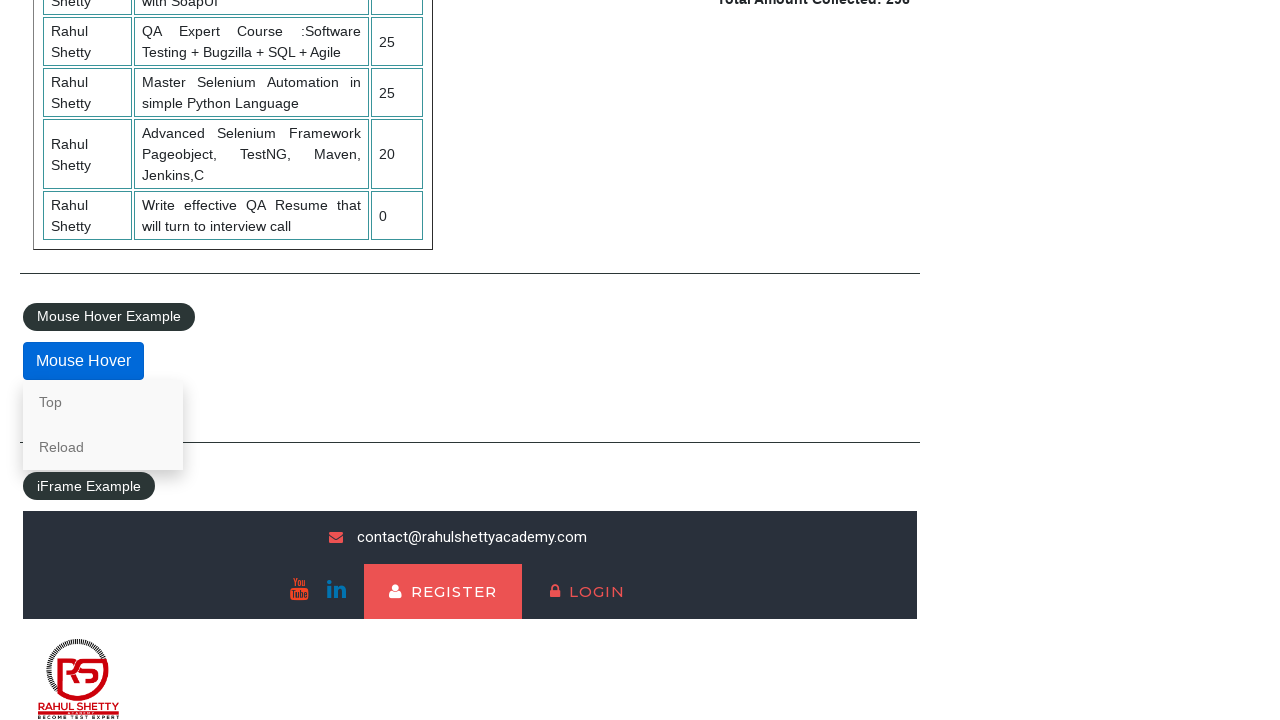

Clicked on the Reload option from the dropdown menu at (103, 447) on xpath=//a[text()='Reload']
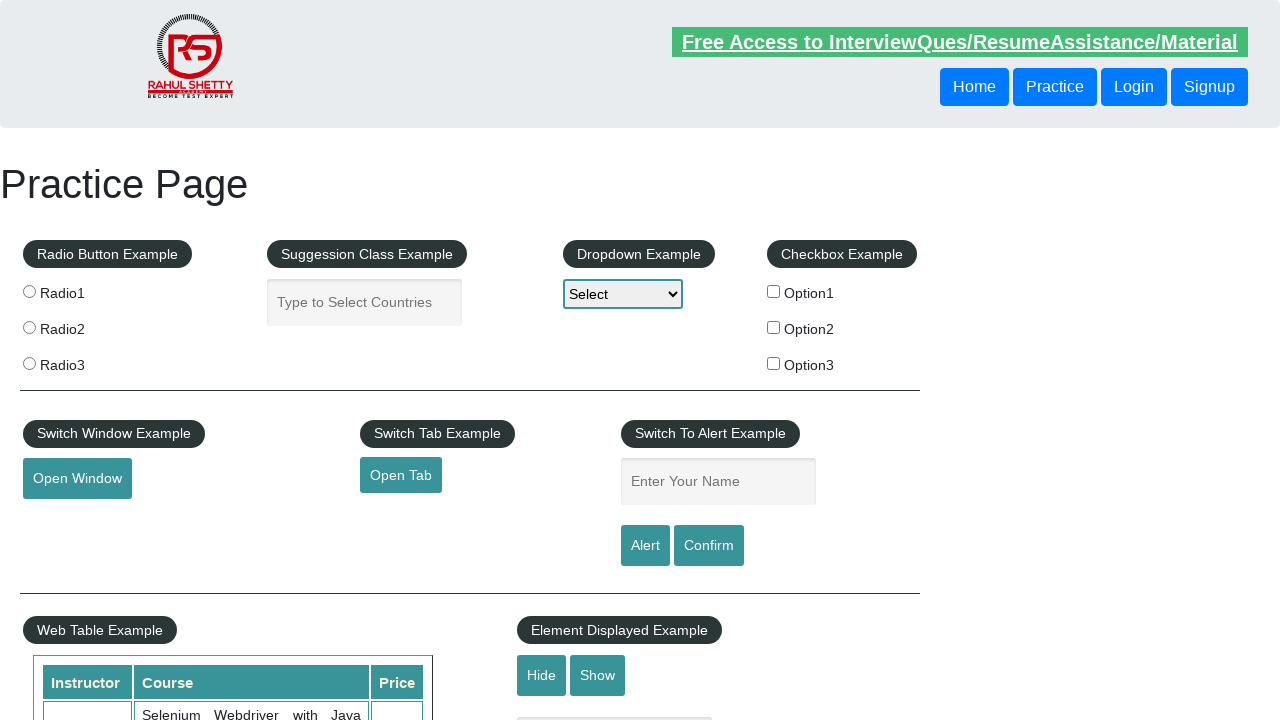

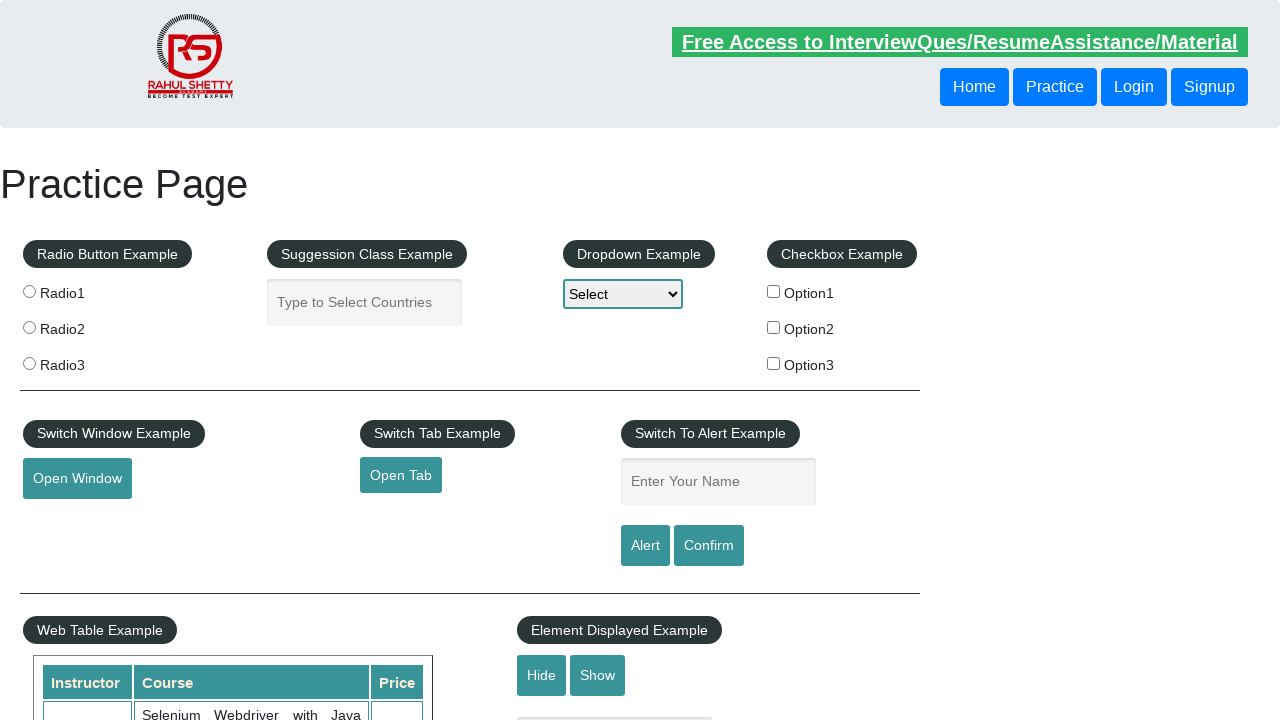